Tests element highlighting functionality by navigating to a page with many elements, finding a specific element by ID, and applying a red dashed border style to visually highlight it using JavaScript injection.

Starting URL: http://the-internet.herokuapp.com/large

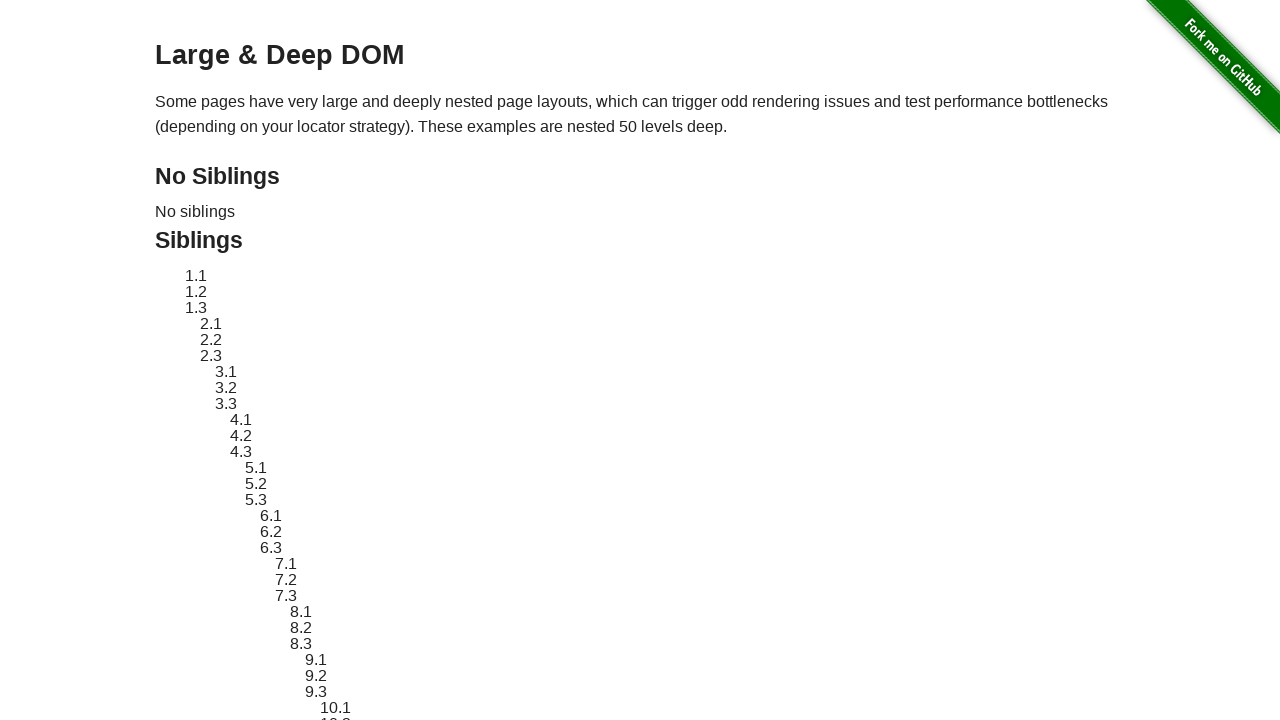

Navigated to the-internet.herokuapp.com/large page with many elements
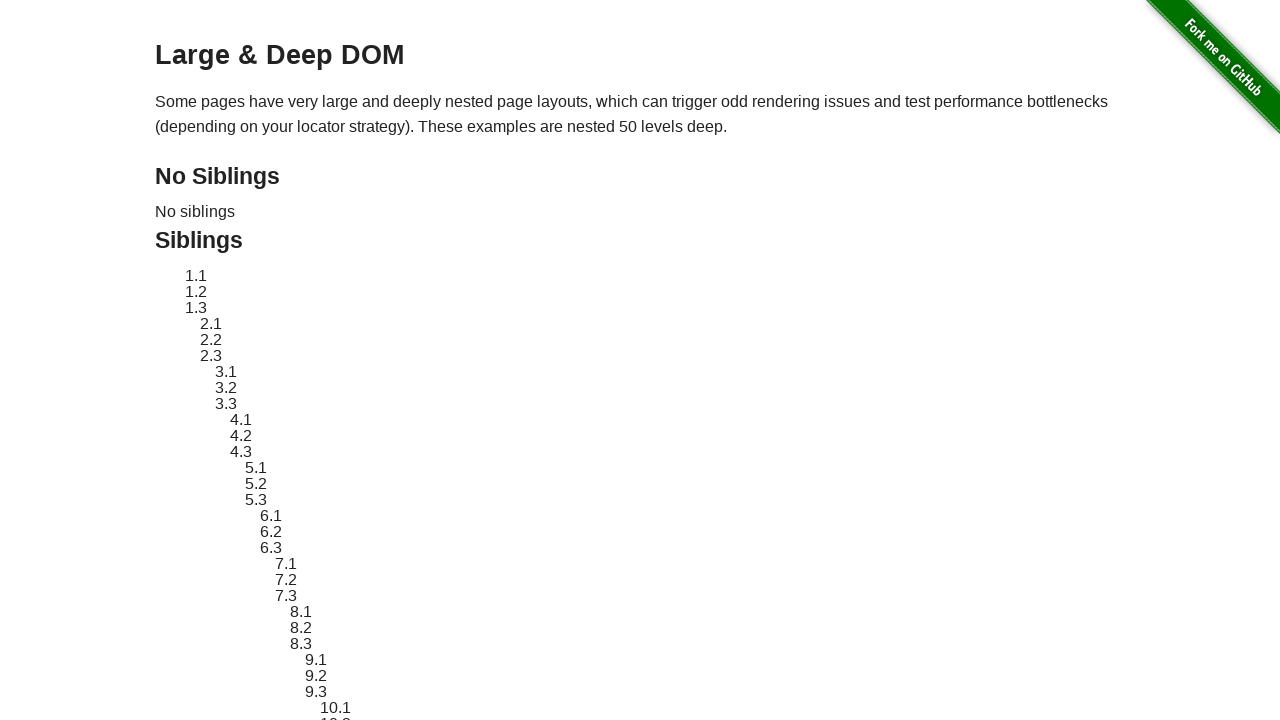

Located target element with ID 'sibling-2.3'
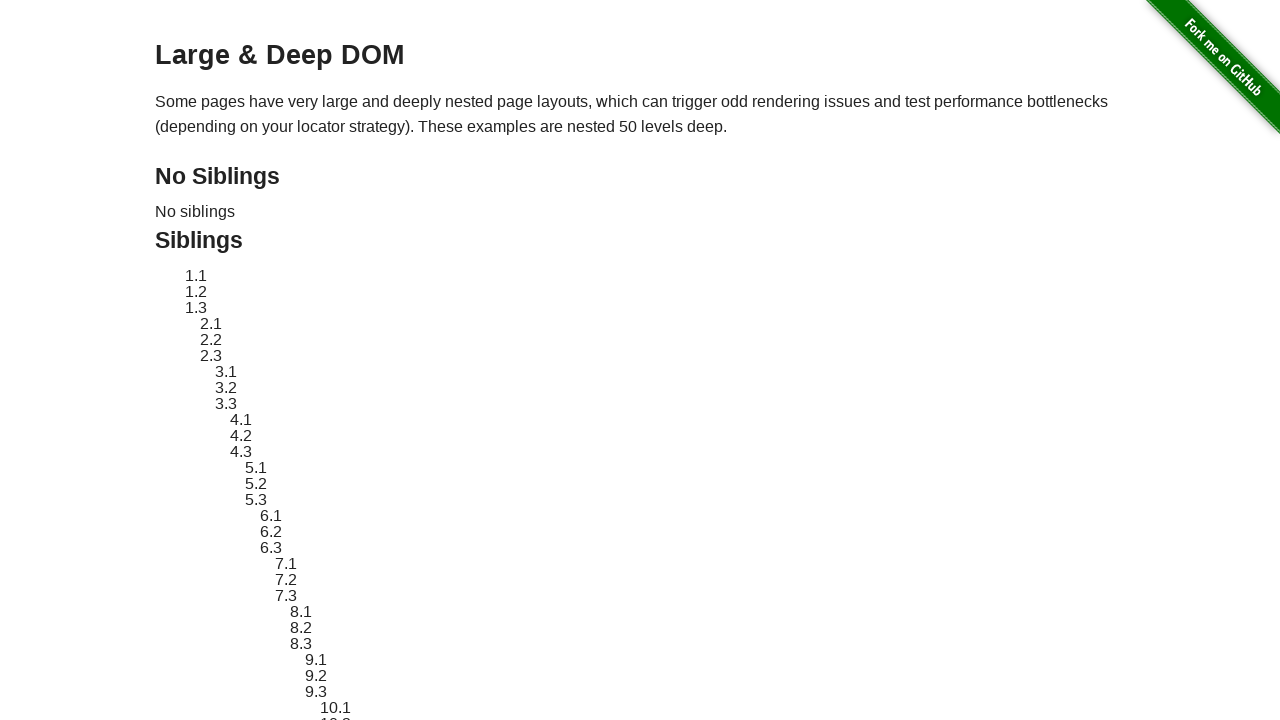

Target element became visible
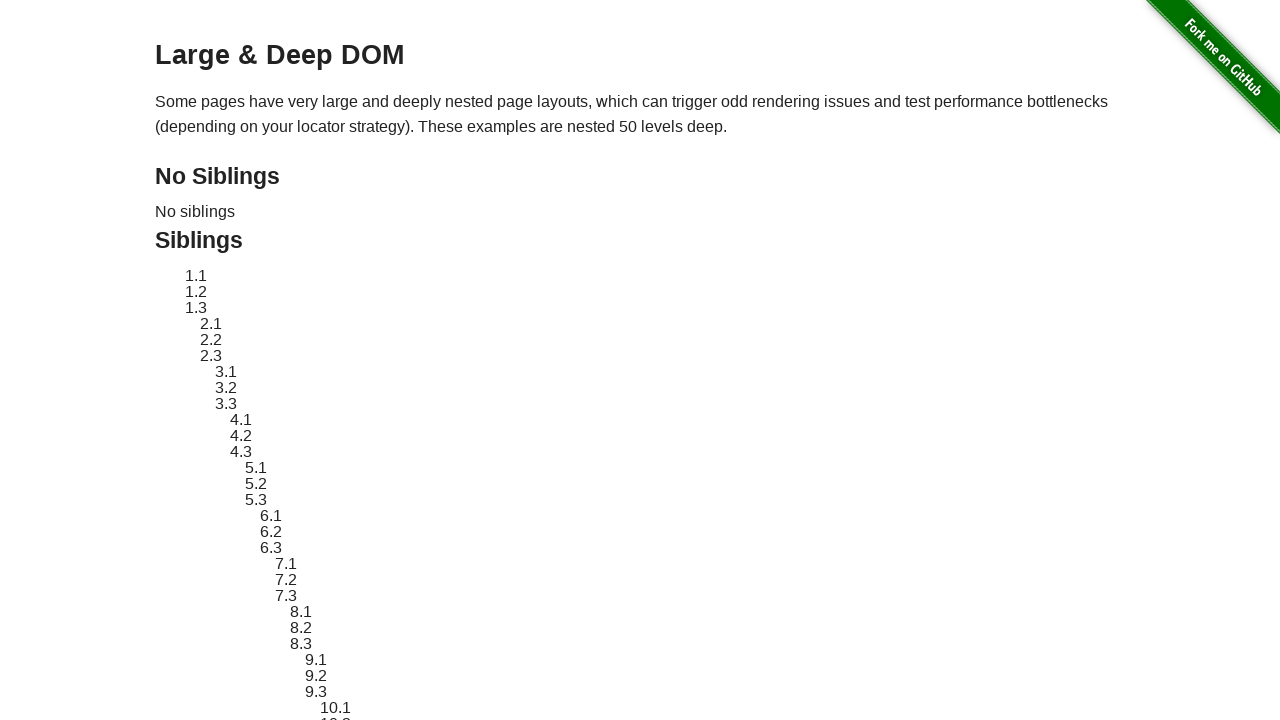

Applied red dashed border highlight style to target element via JavaScript injection
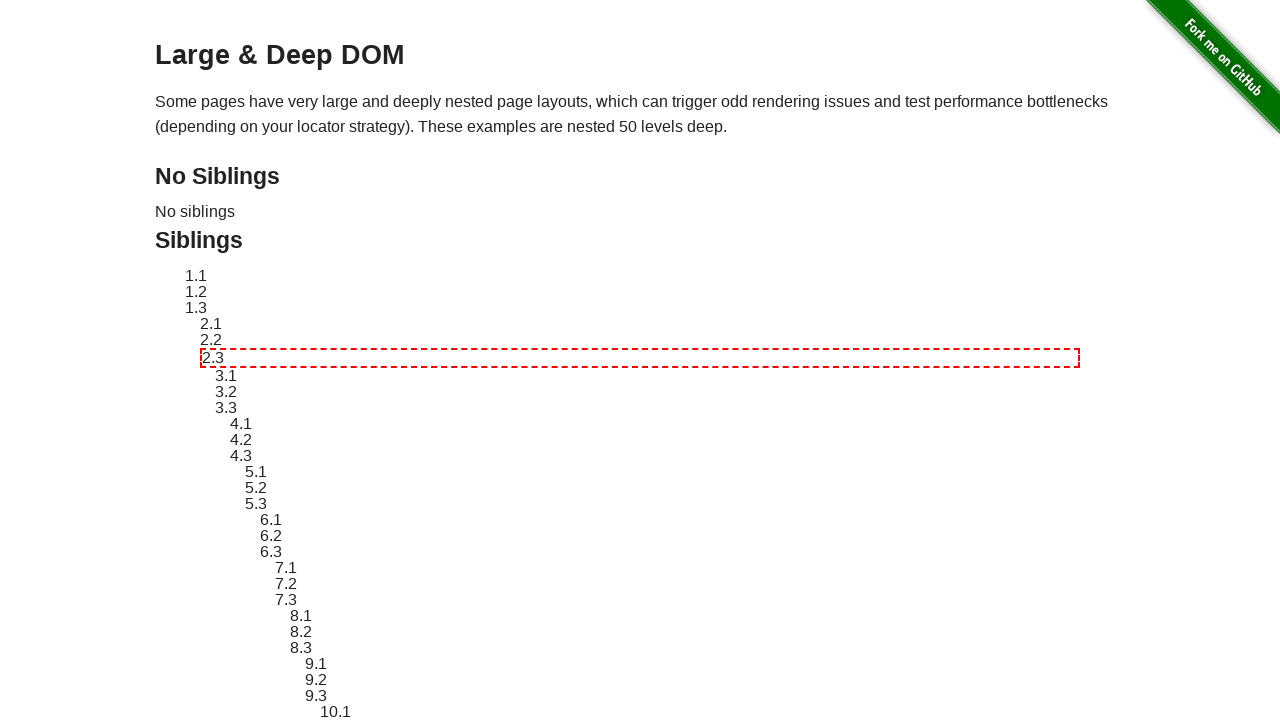

Waited 3 seconds for highlight effect to be visible and then auto-revert
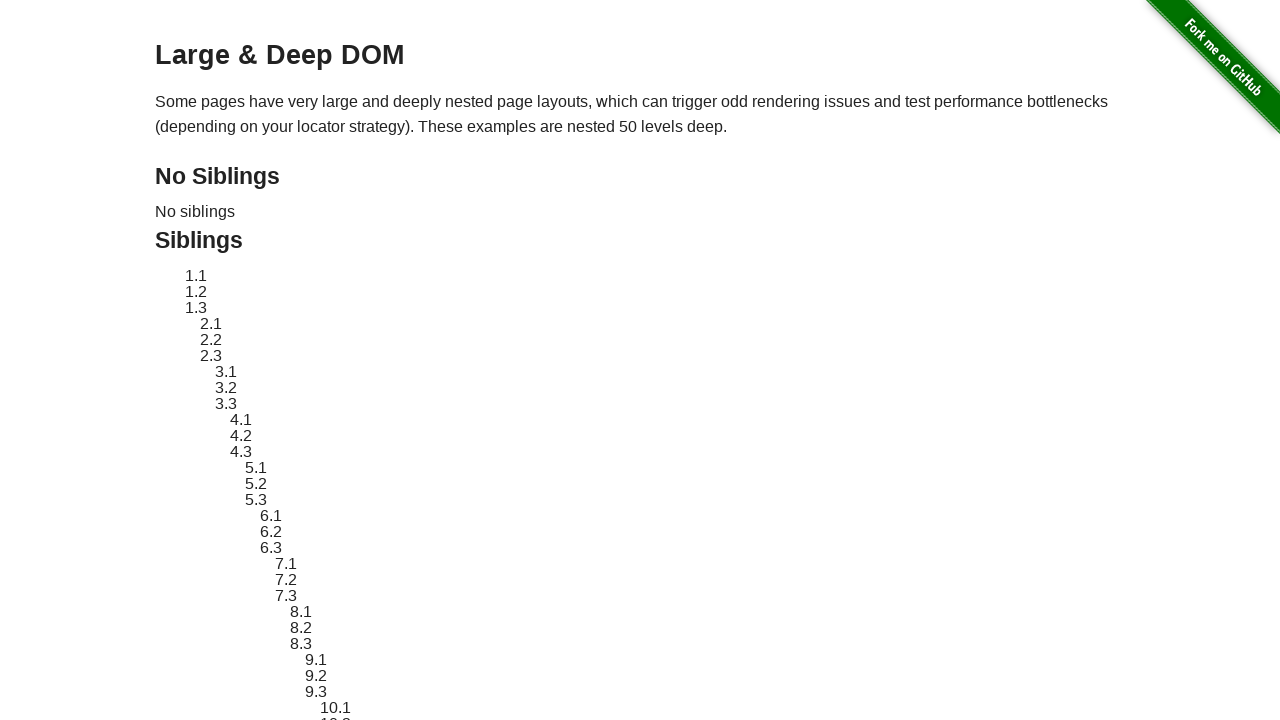

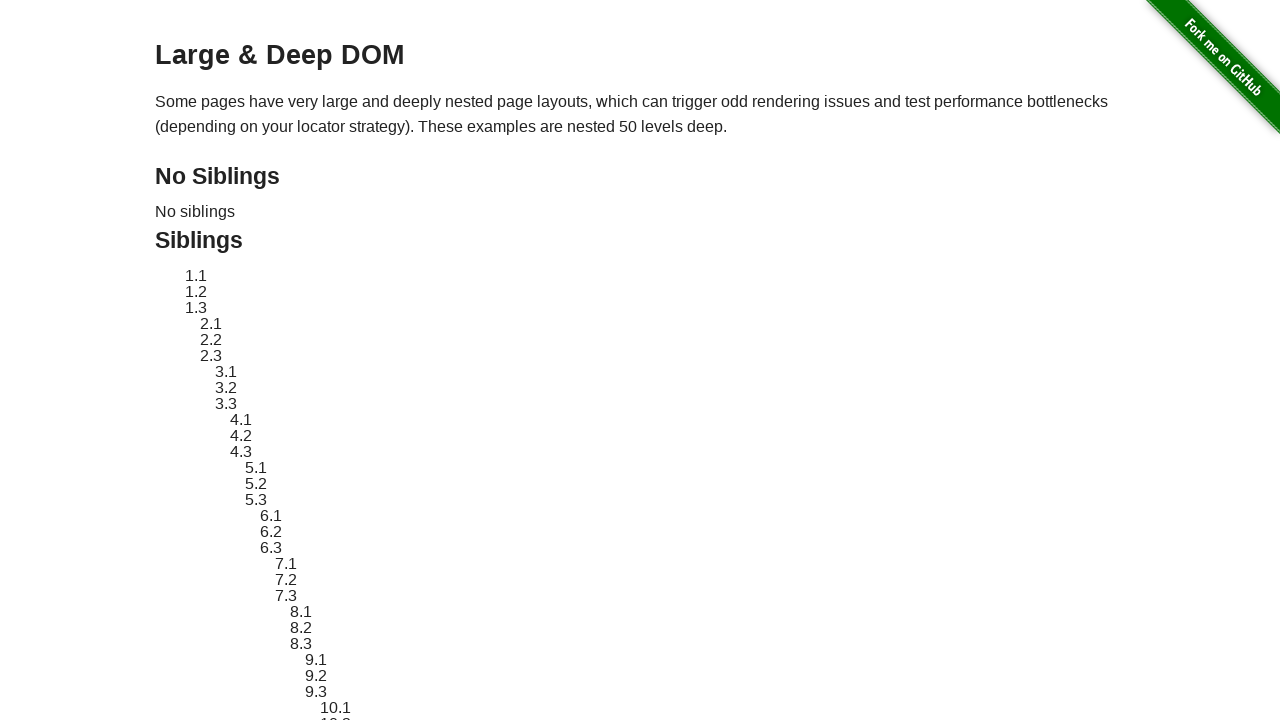